Tests frame handling functionality by interacting with elements inside regular frames and nested frames, and counting the total number of frames on the page

Starting URL: https://www.leafground.com/frame.xhtml

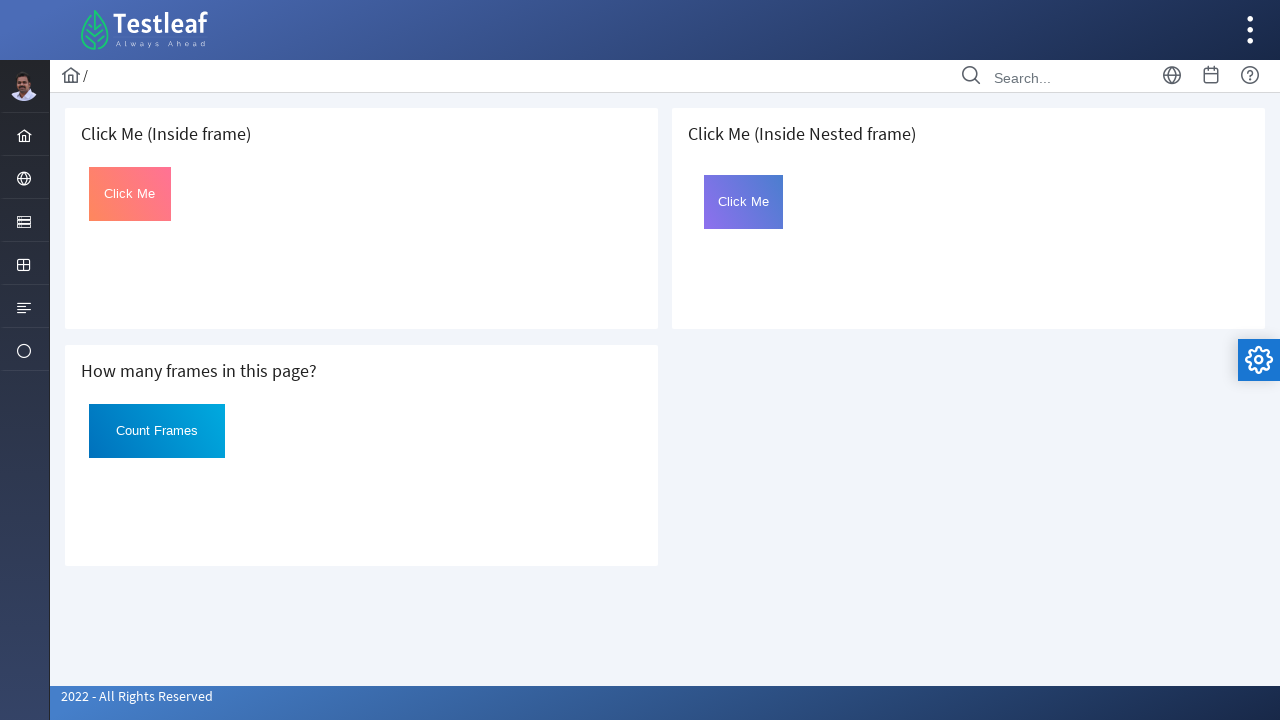

Located first iframe on the page
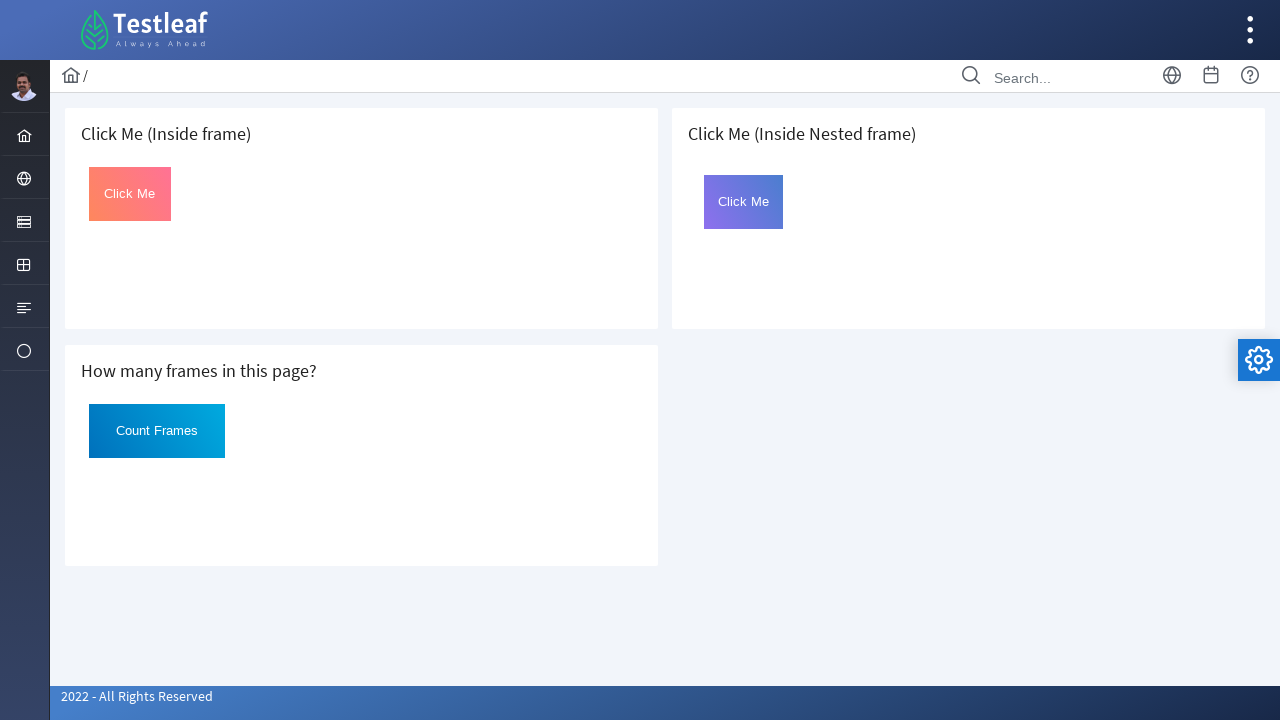

Located Click button inside first frame
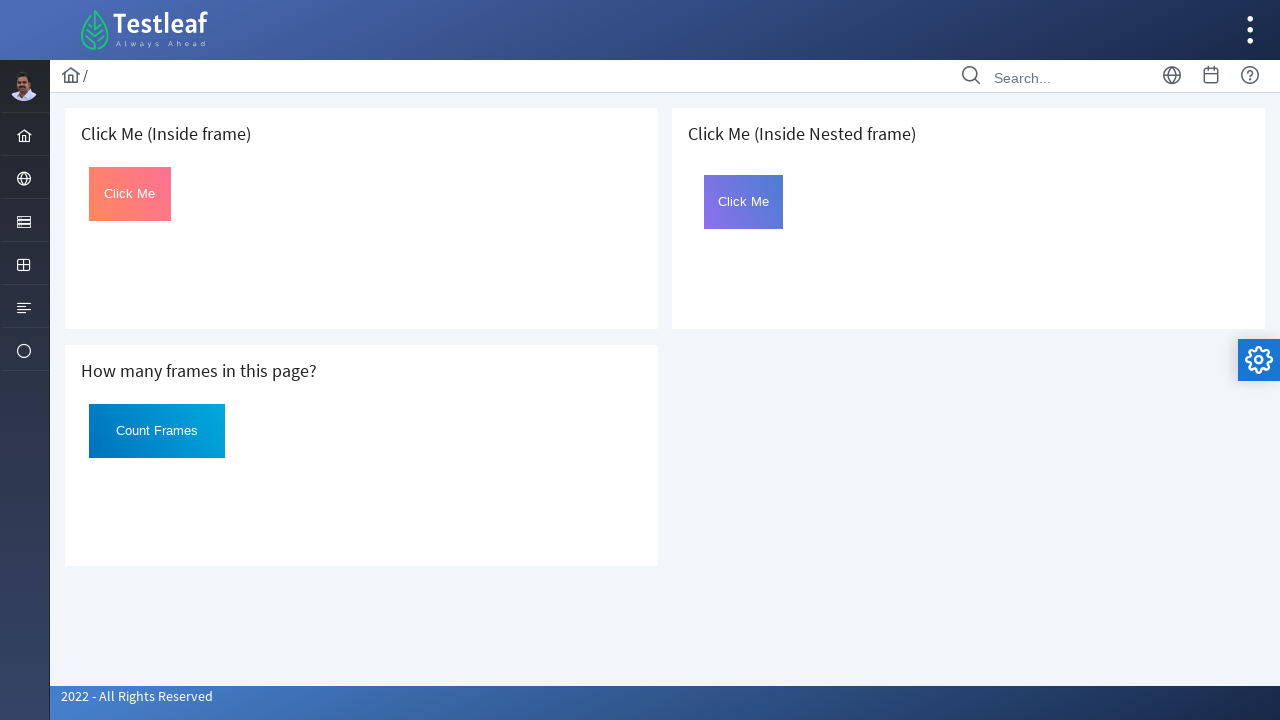

Clicked button with id 'Click' in first frame at (130, 194) on iframe >> nth=0 >> internal:control=enter-frame >> xpath=//button[@id='Click']
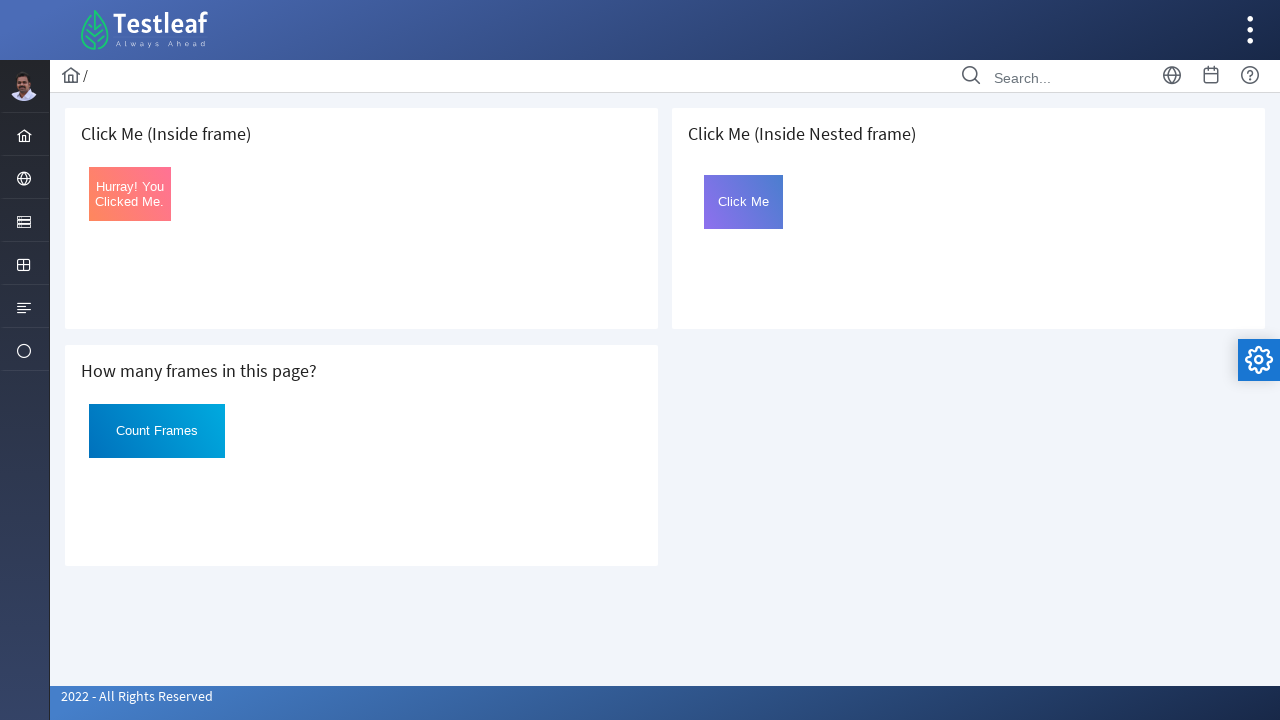

Located third iframe (index 2) on the page
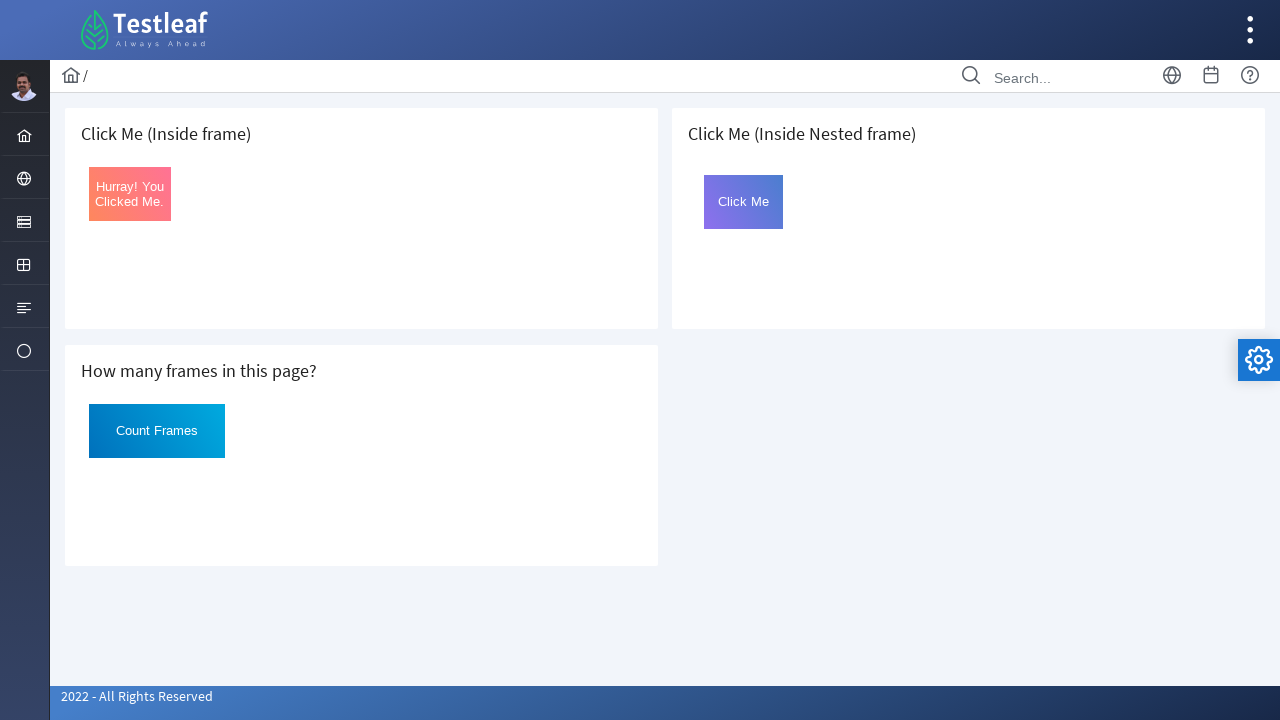

Located nested iframe with name 'frame2' inside third frame
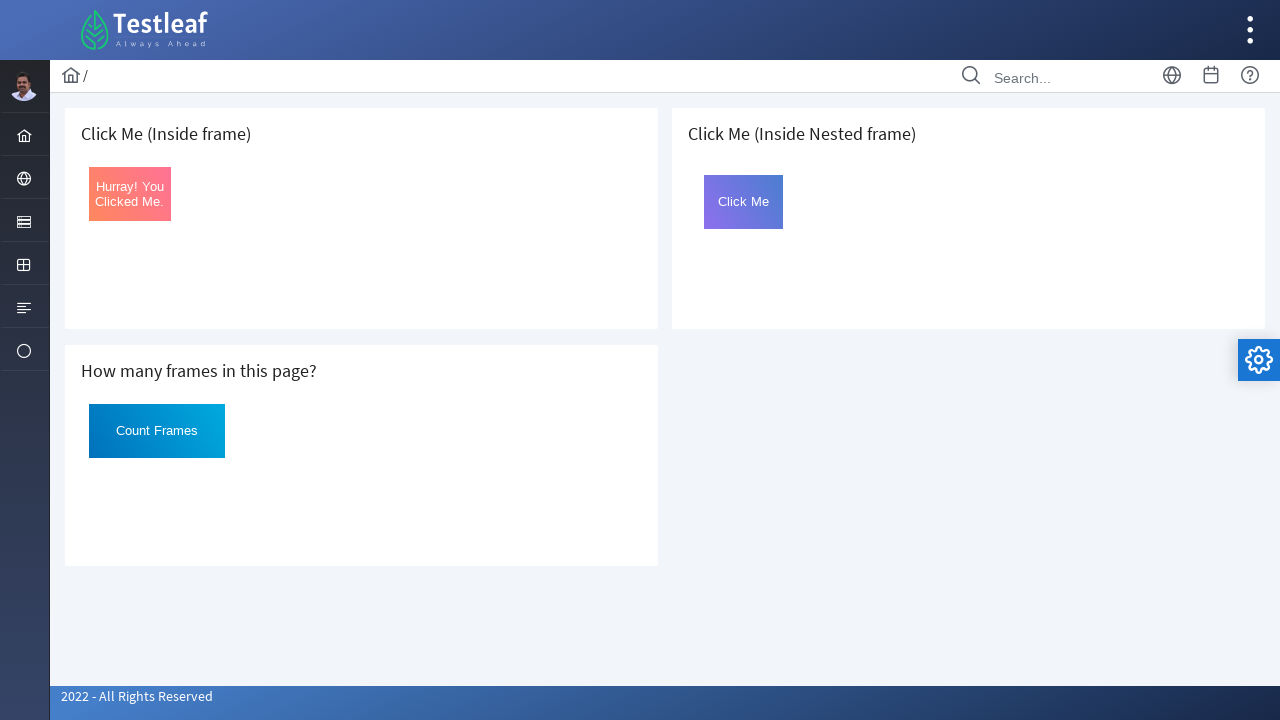

Located 'Click Me' button in nested frame
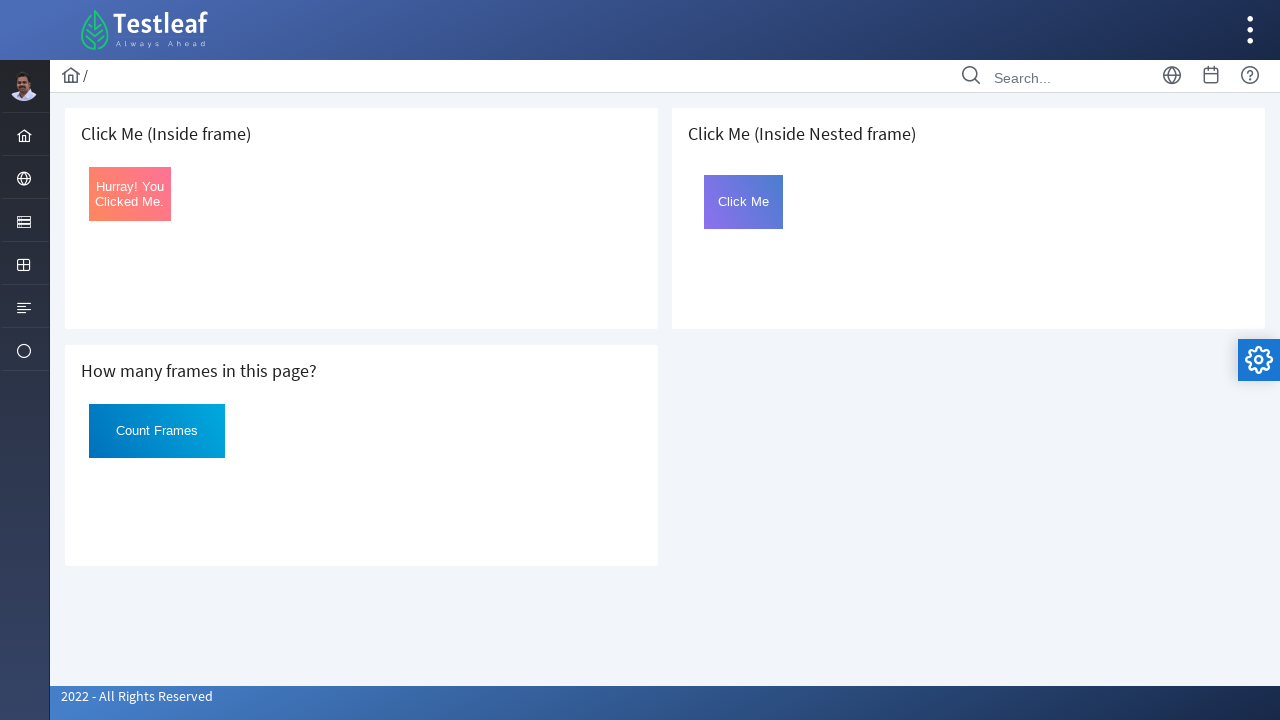

Clicked 'Click Me' button in nested frame at (744, 202) on iframe >> nth=2 >> internal:control=enter-frame >> iframe[name='frame2'] >> inte
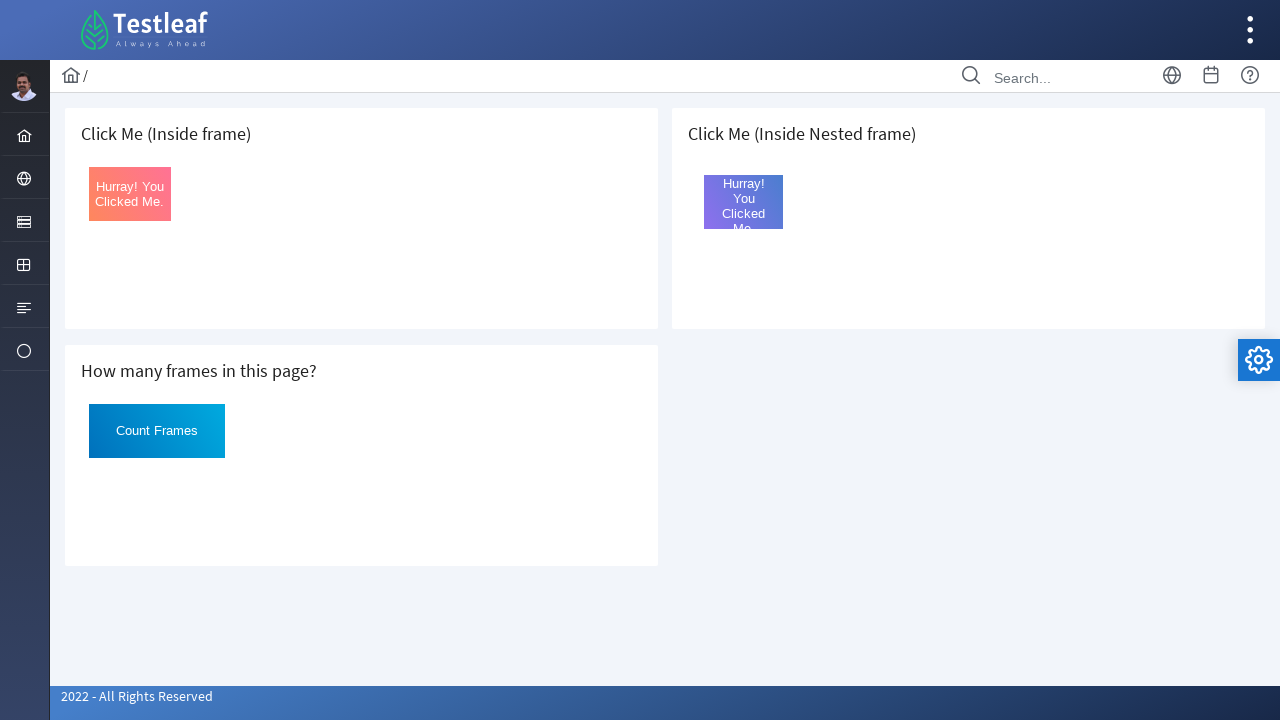

Retrieved all outer iframes on the page
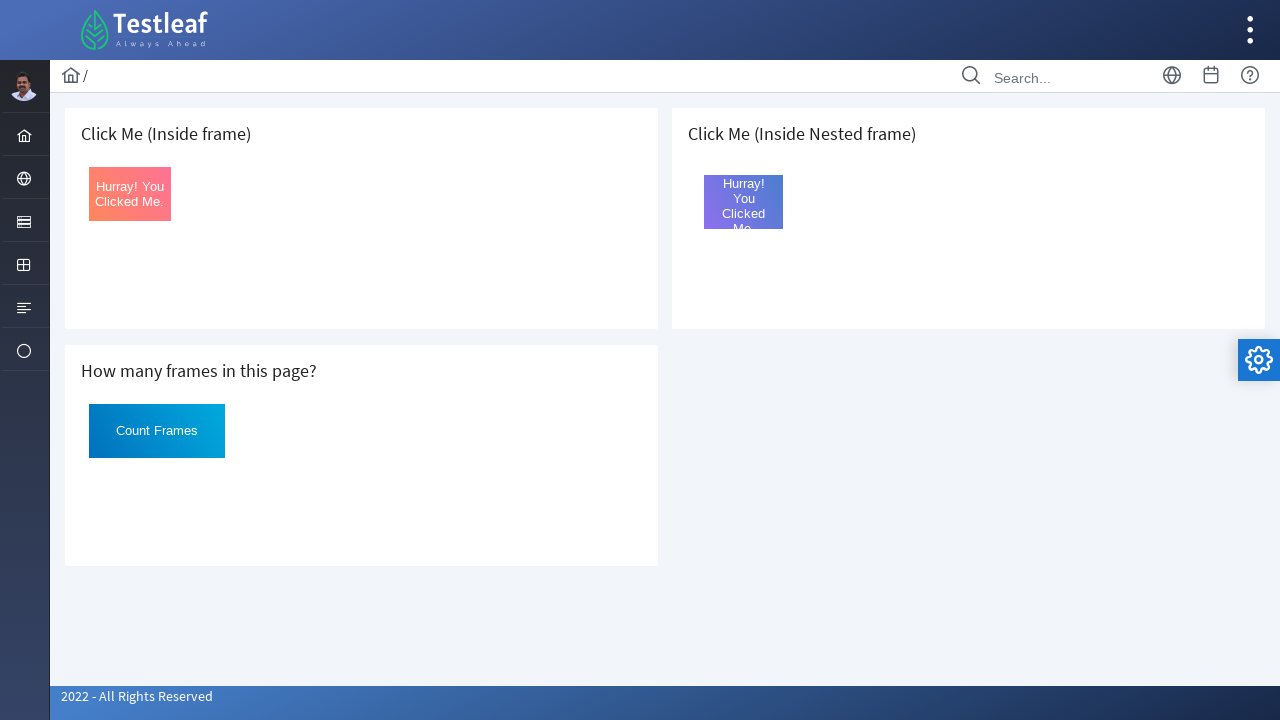

Counted 3 outer frames
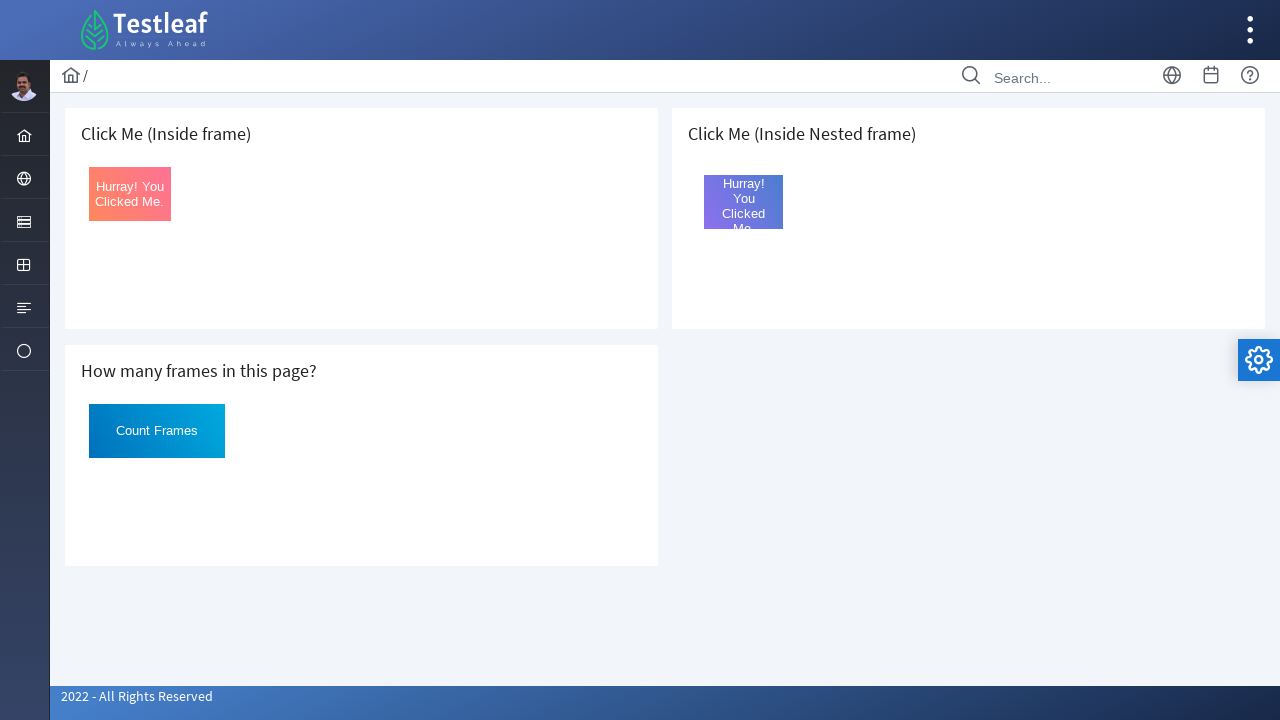

Starting to count inner frames within each outer frame
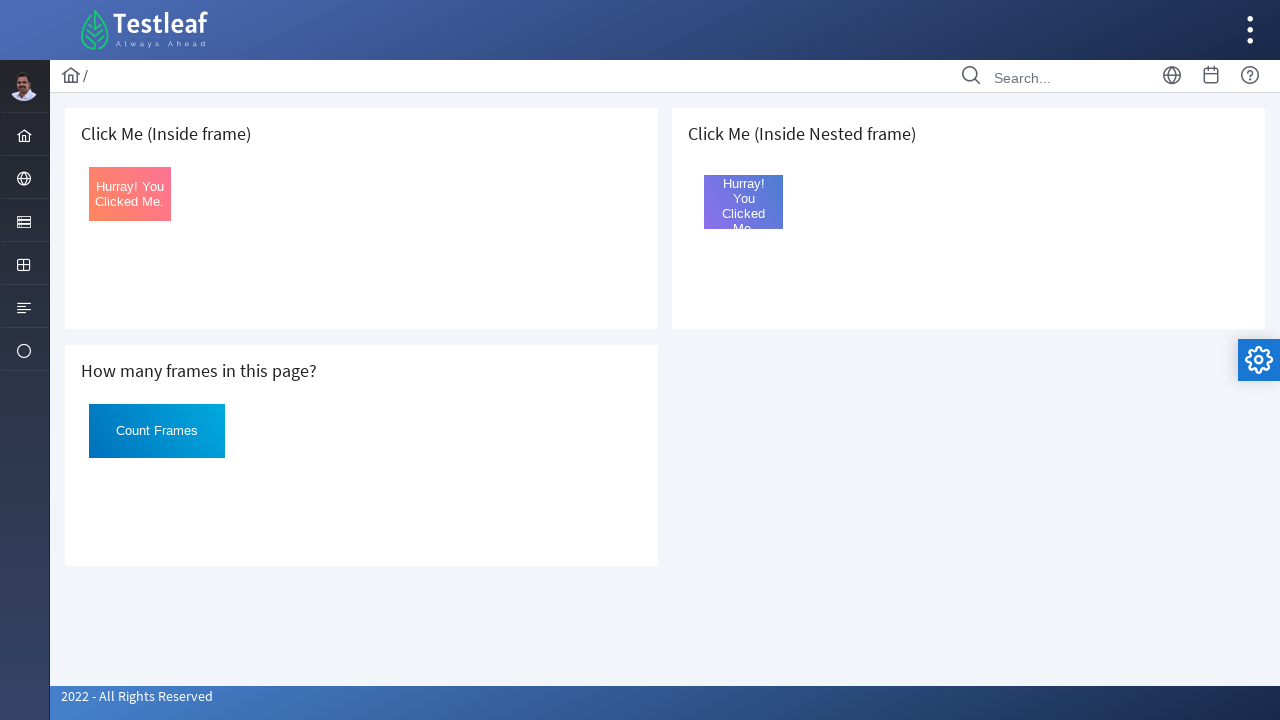

Located iframe at index 0 to check for nested frames
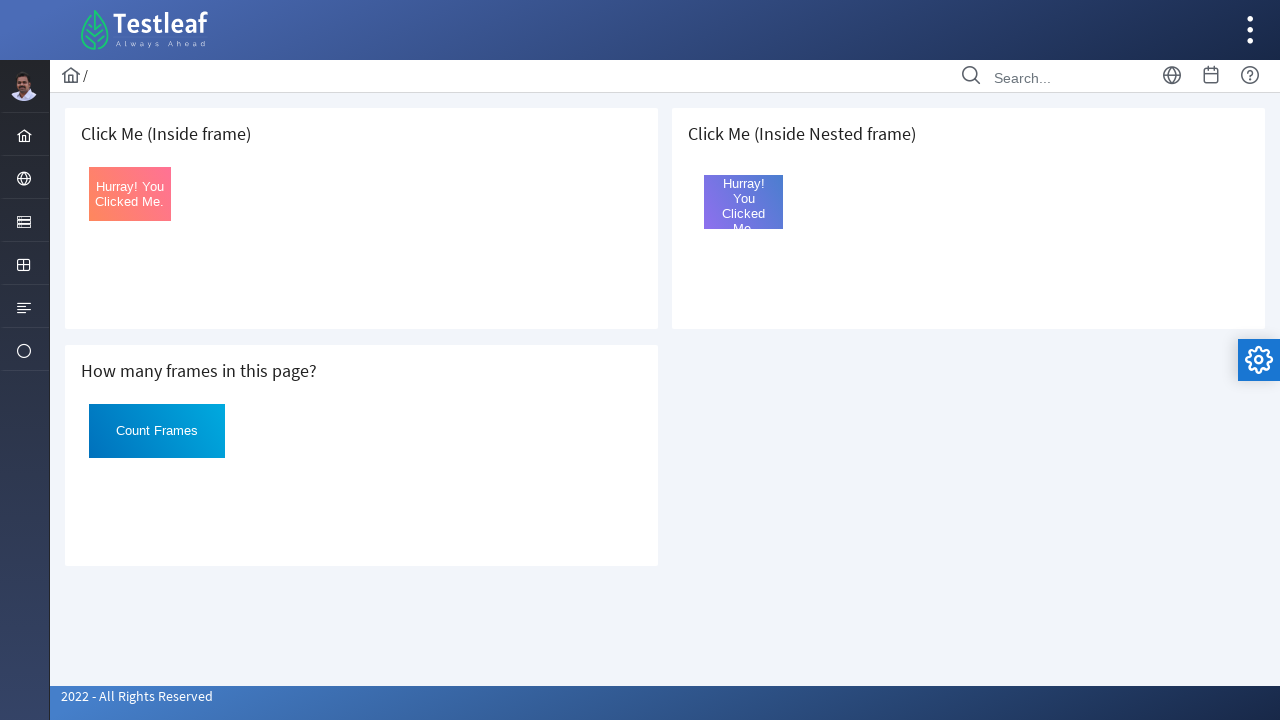

Found 0 inner frames within iframe at index 0
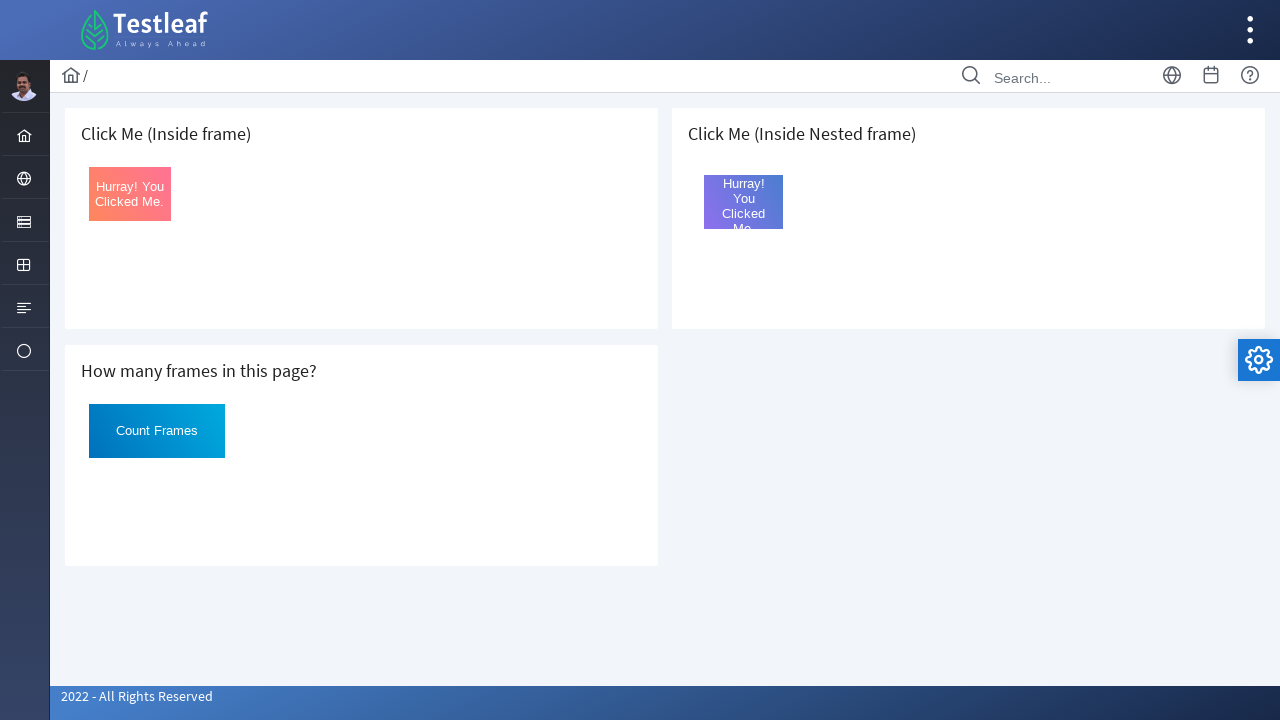

Located iframe at index 1 to check for nested frames
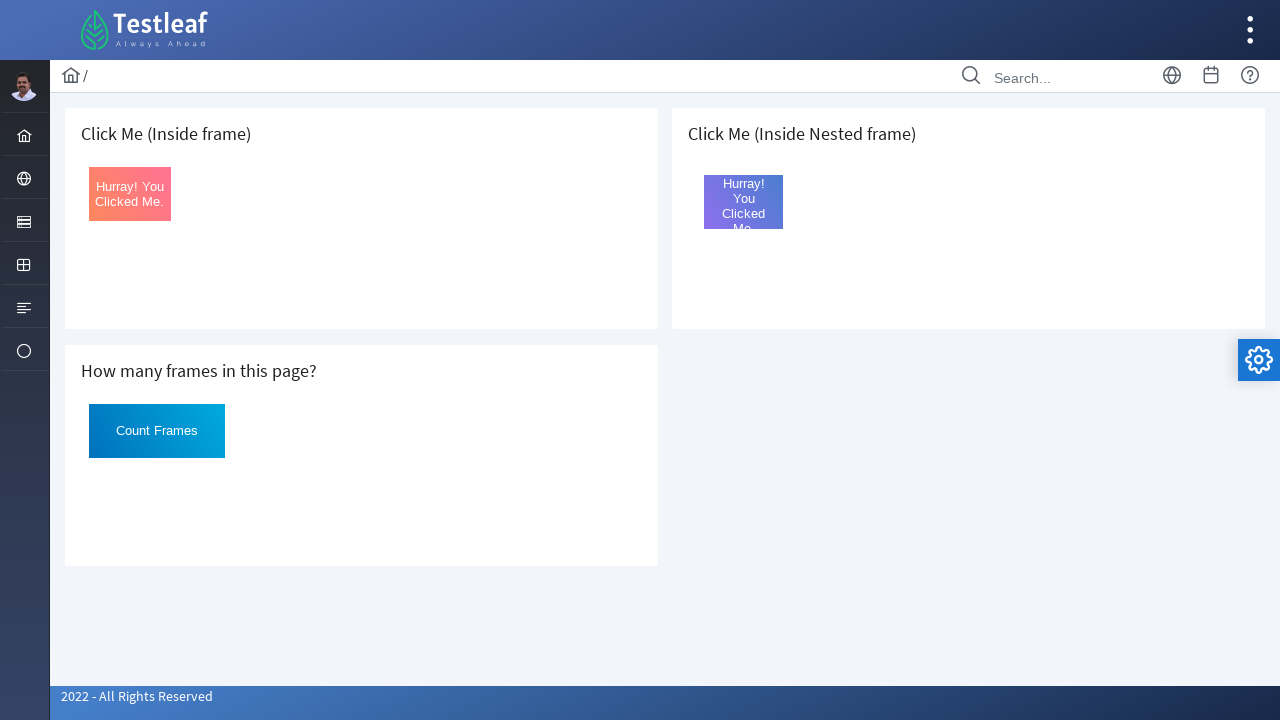

Found 0 inner frames within iframe at index 1
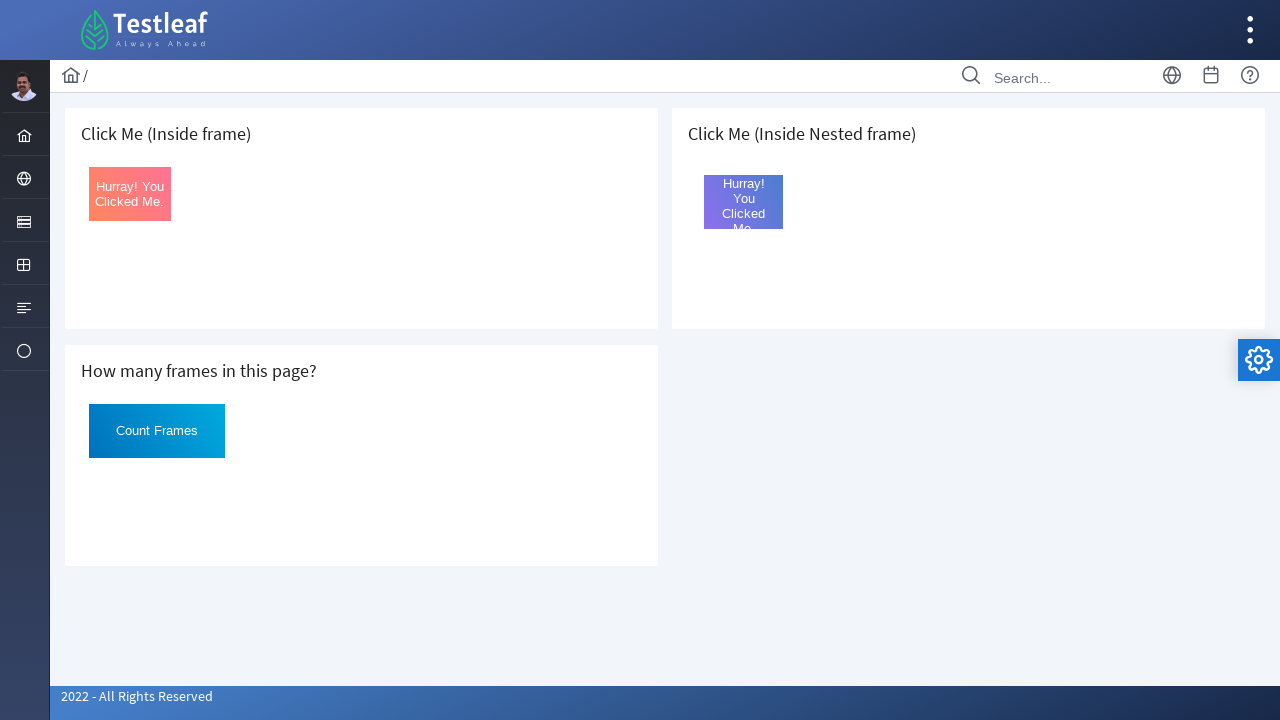

Located iframe at index 2 to check for nested frames
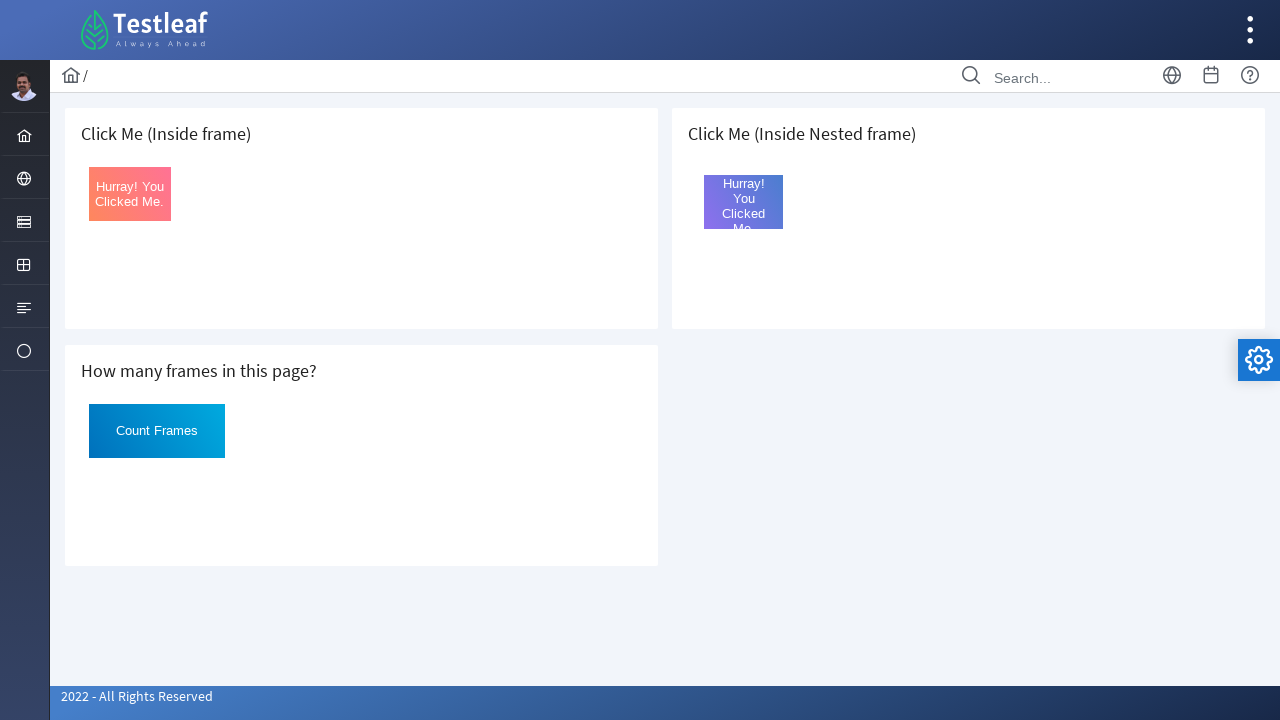

Found 1 inner frames within iframe at index 2
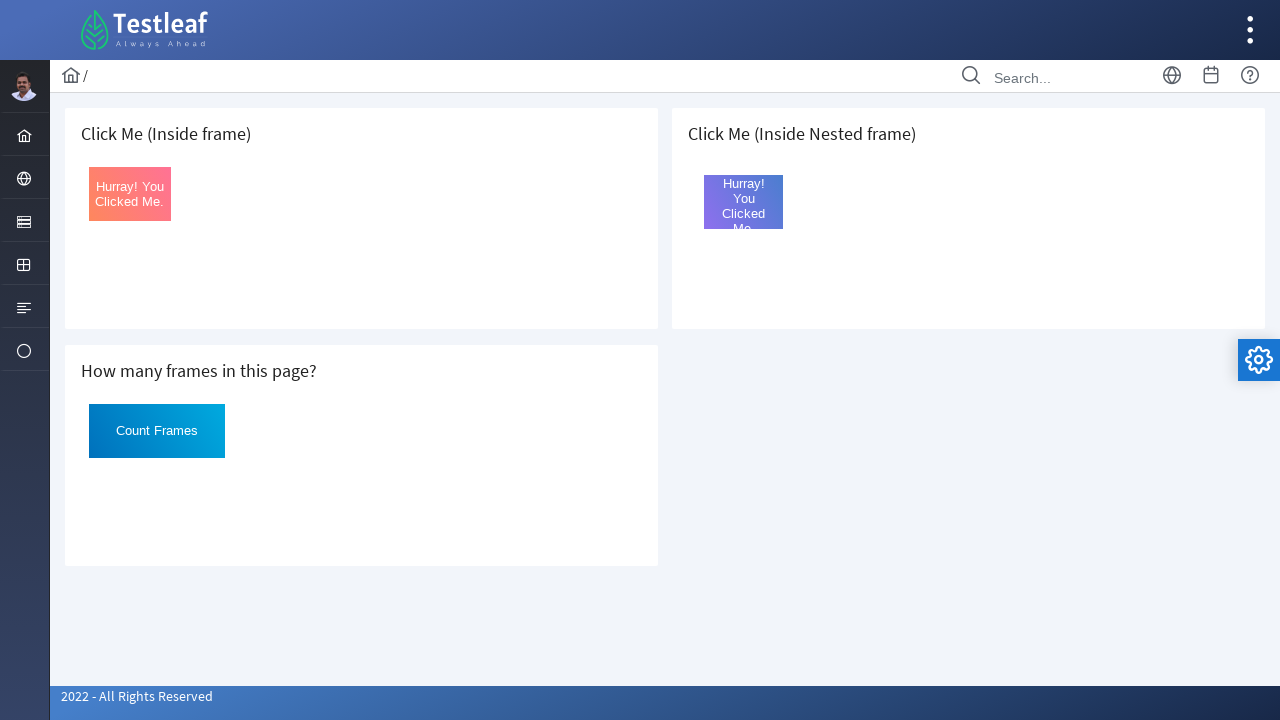

Total frames count complete: 3 outer + 1 inner = 4 frames
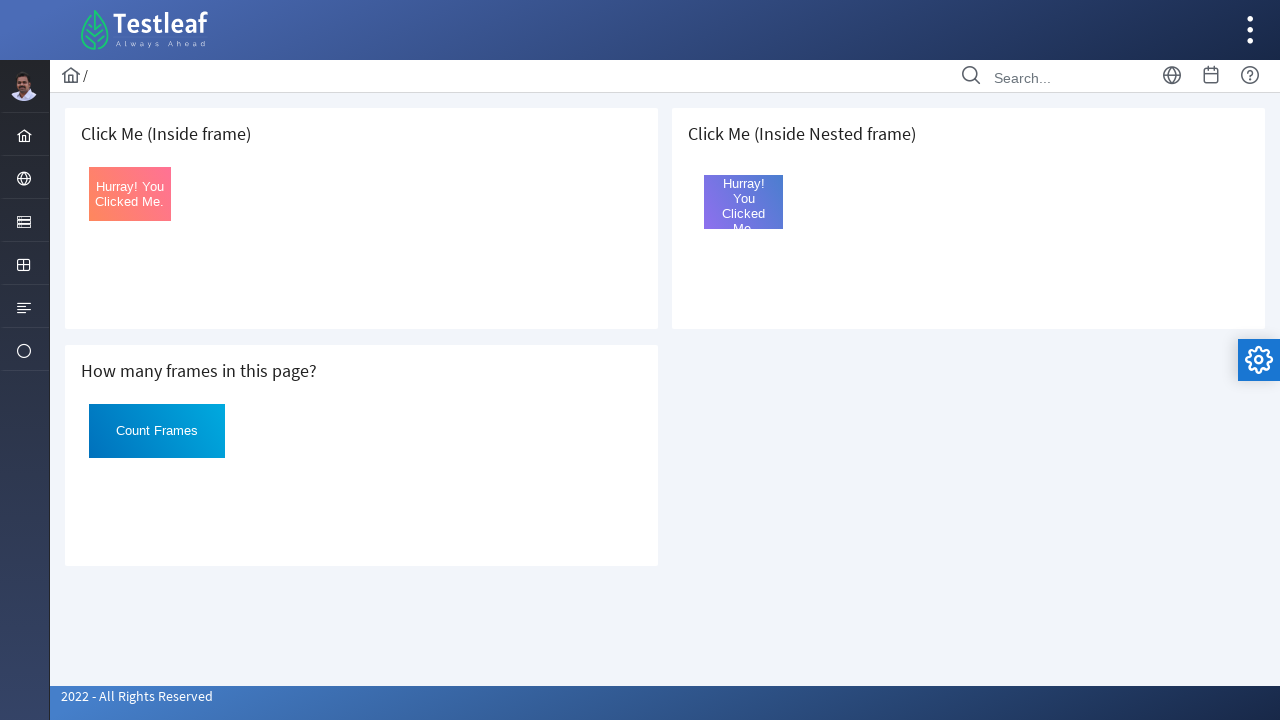

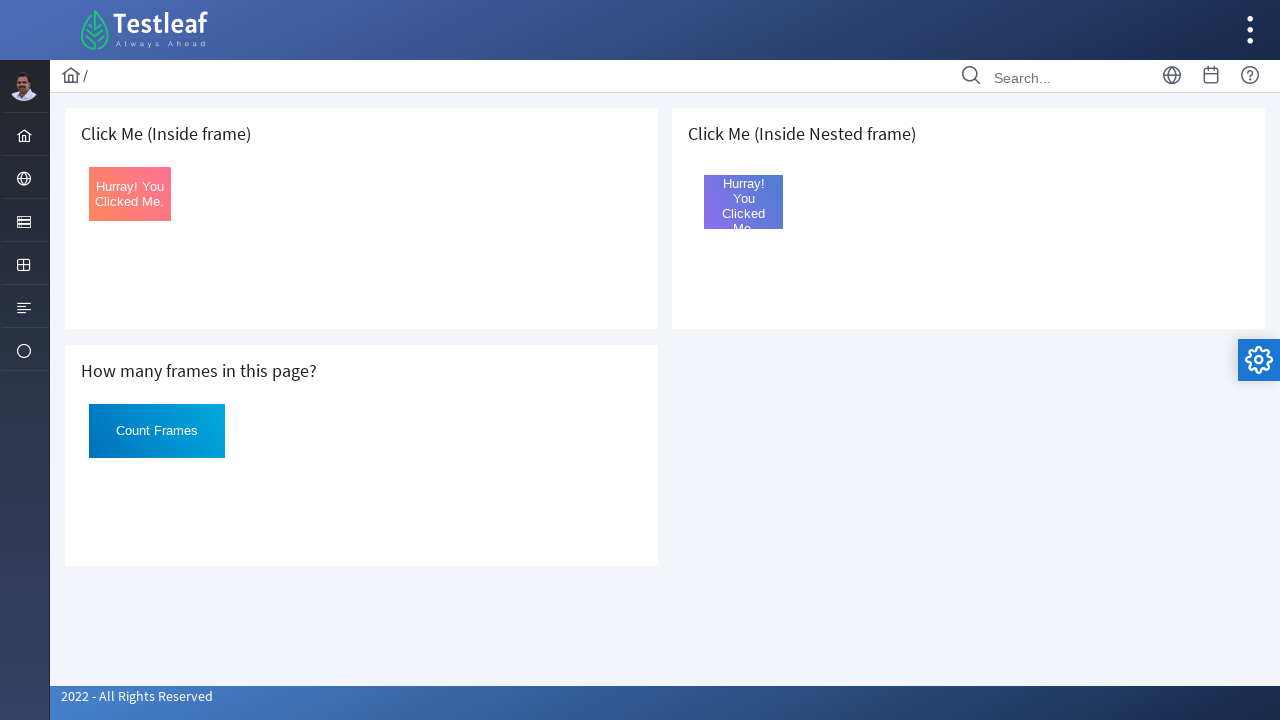